Tests individual checkbox functionality by navigating to dropdown page, verifying checkbox visibility, checking and unchecking a specific checkbox

Starting URL: https://selenium-test-react.vercel.app/

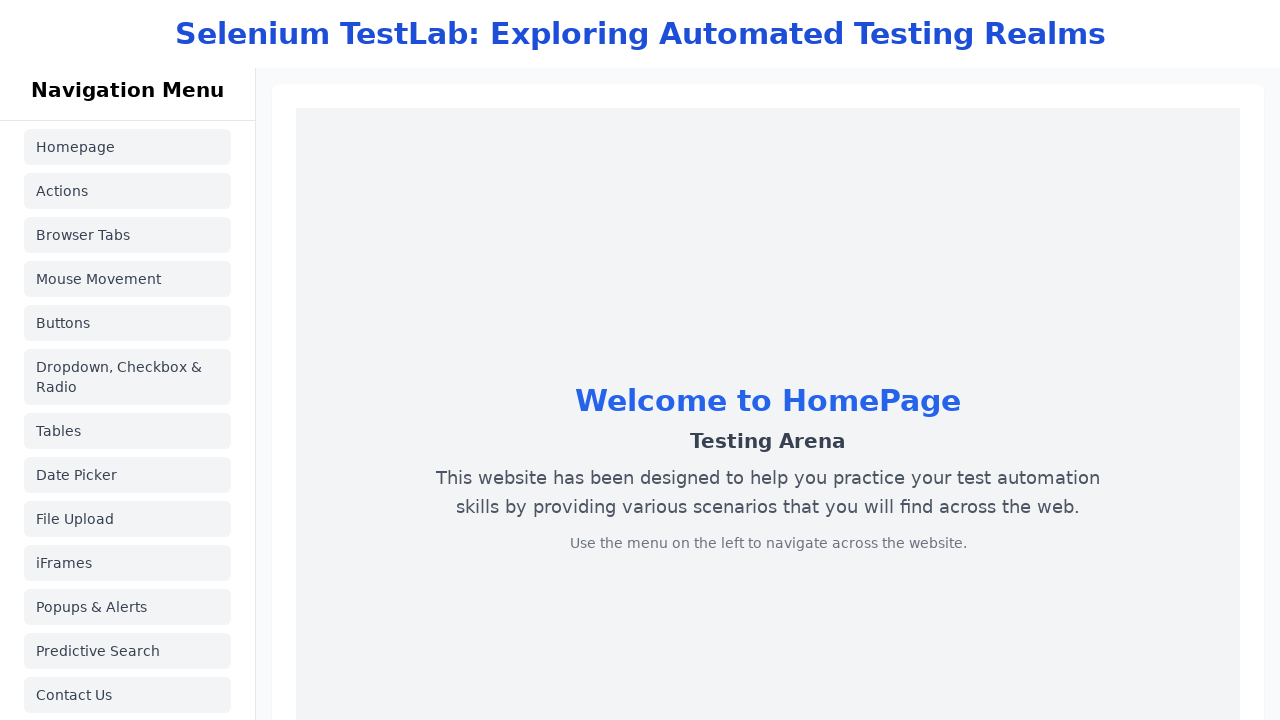

Navigated to dropdown page at (128, 377) on a[href='/dropdown']
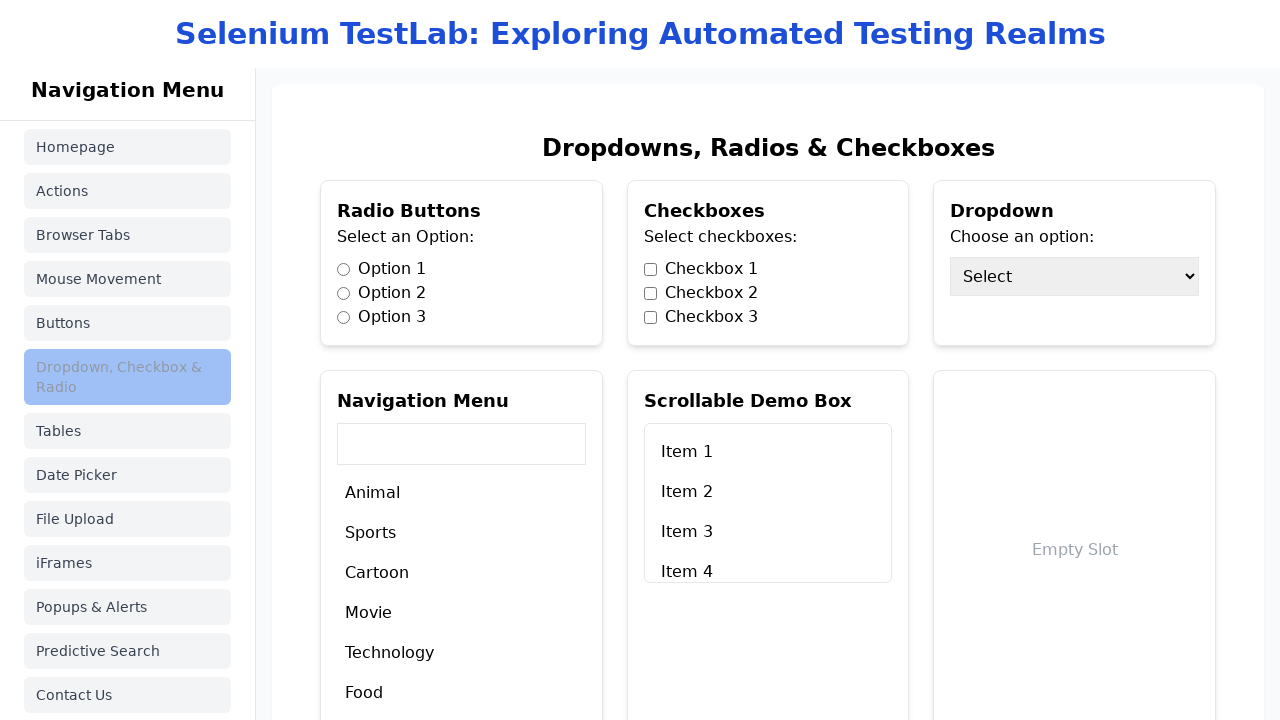

Checkboxes section is visible
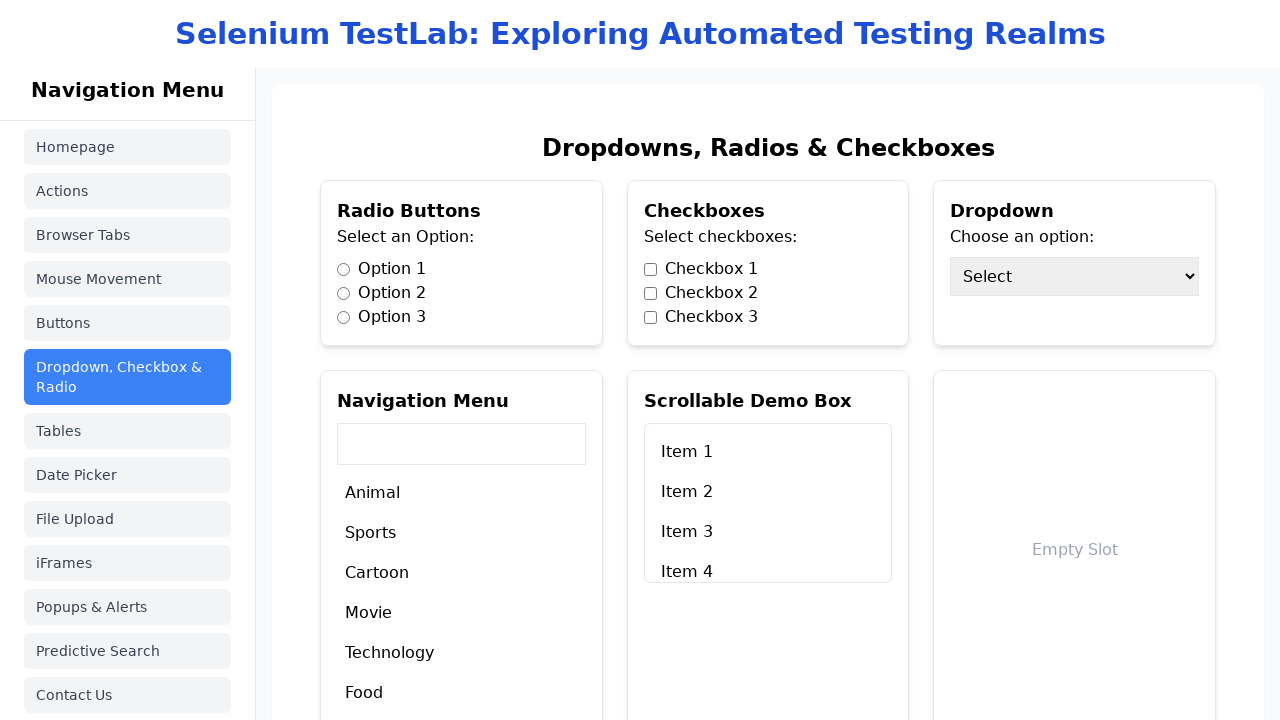

Checked Checkbox 1 at (650, 269) on xpath=//label[input[@type='checkbox'] and text()='Checkbox 1']/input
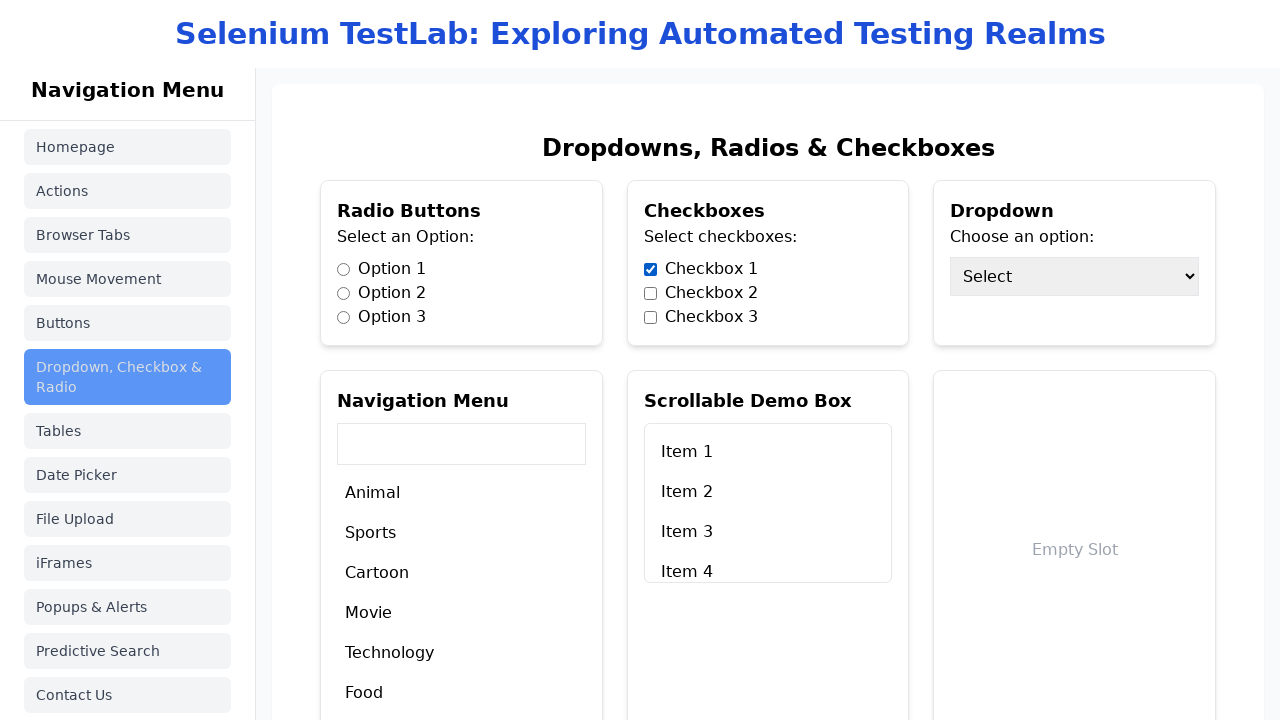

Unchecked Checkbox 1 at (650, 269) on xpath=//label[input[@type='checkbox'] and text()='Checkbox 1']/input
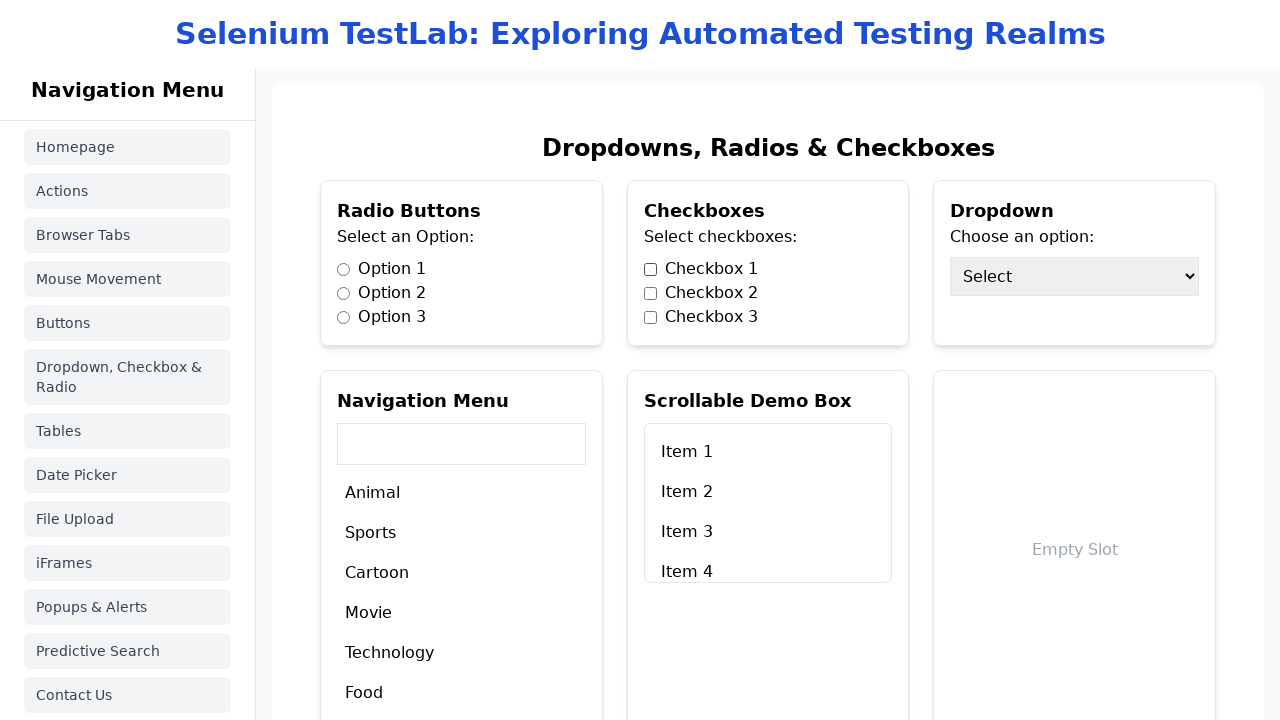

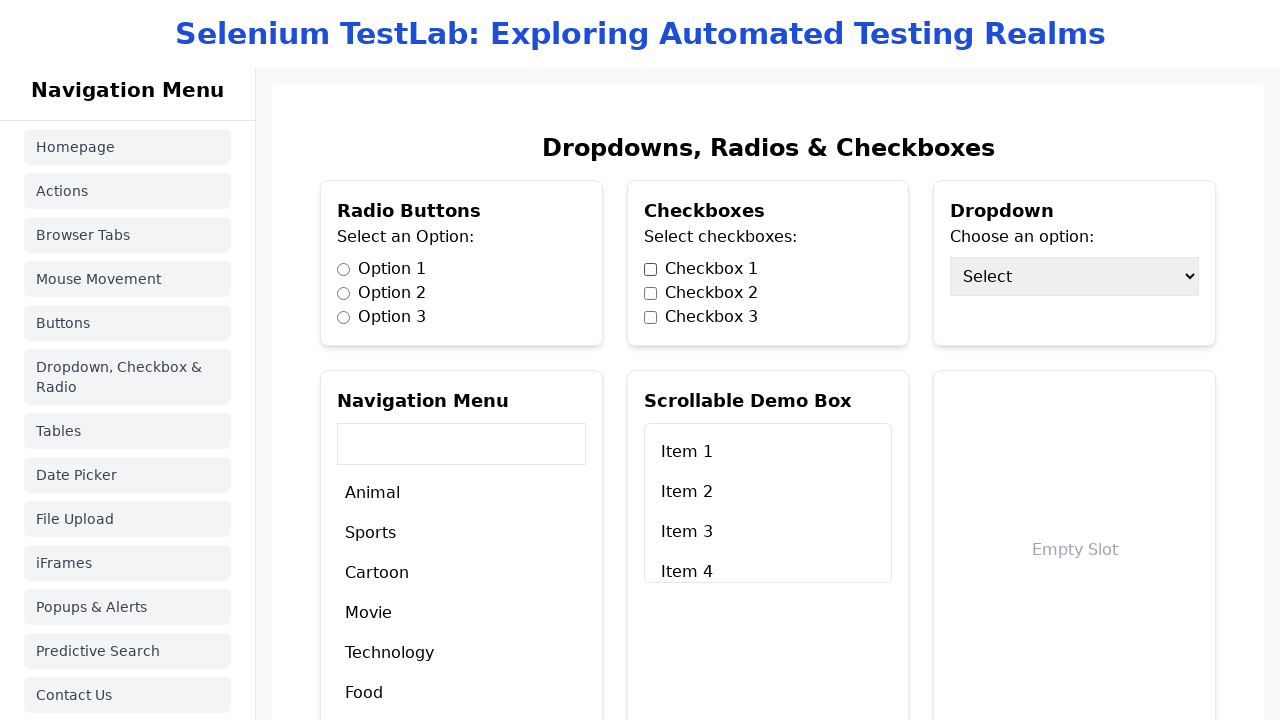